Tests the auto-suggestion/autocomplete feature by typing partial text in an input field, waiting for suggestions to appear, and selecting a specific country (Philippines) from the dropdown options.

Starting URL: https://rahulshettyacademy.com/AutomationPractice/

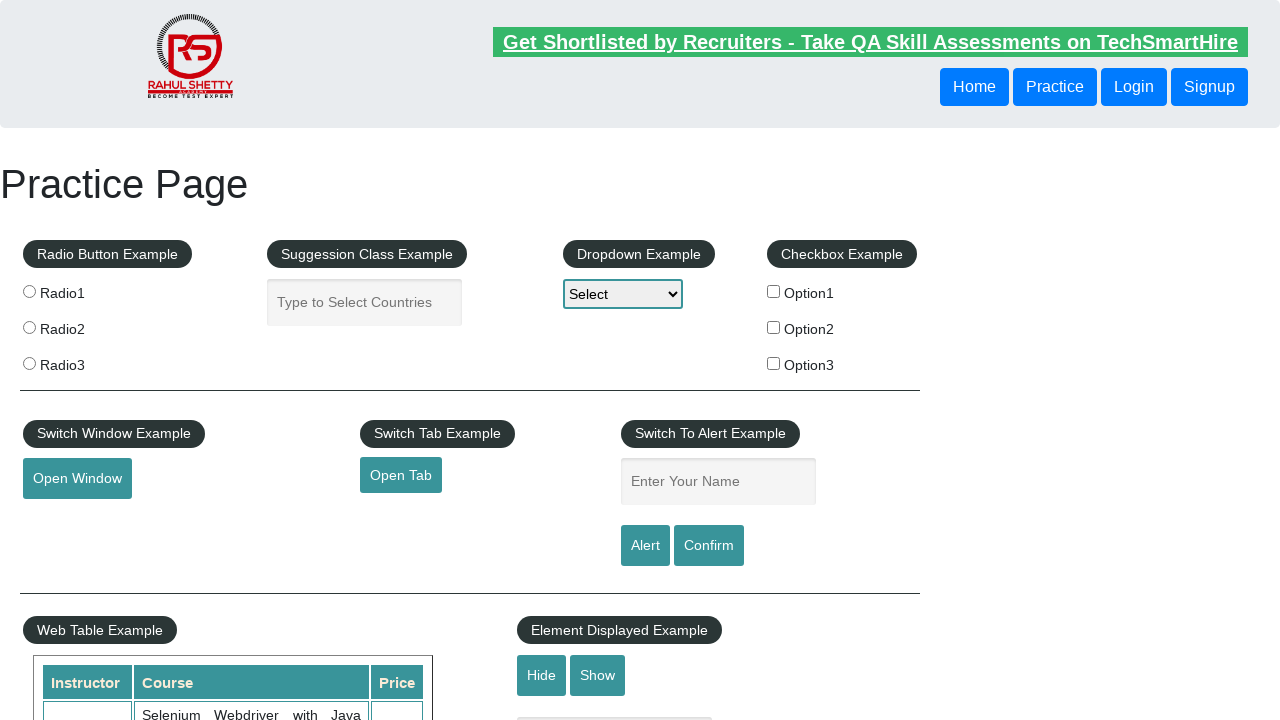

Navigated to AutomationPractice test page
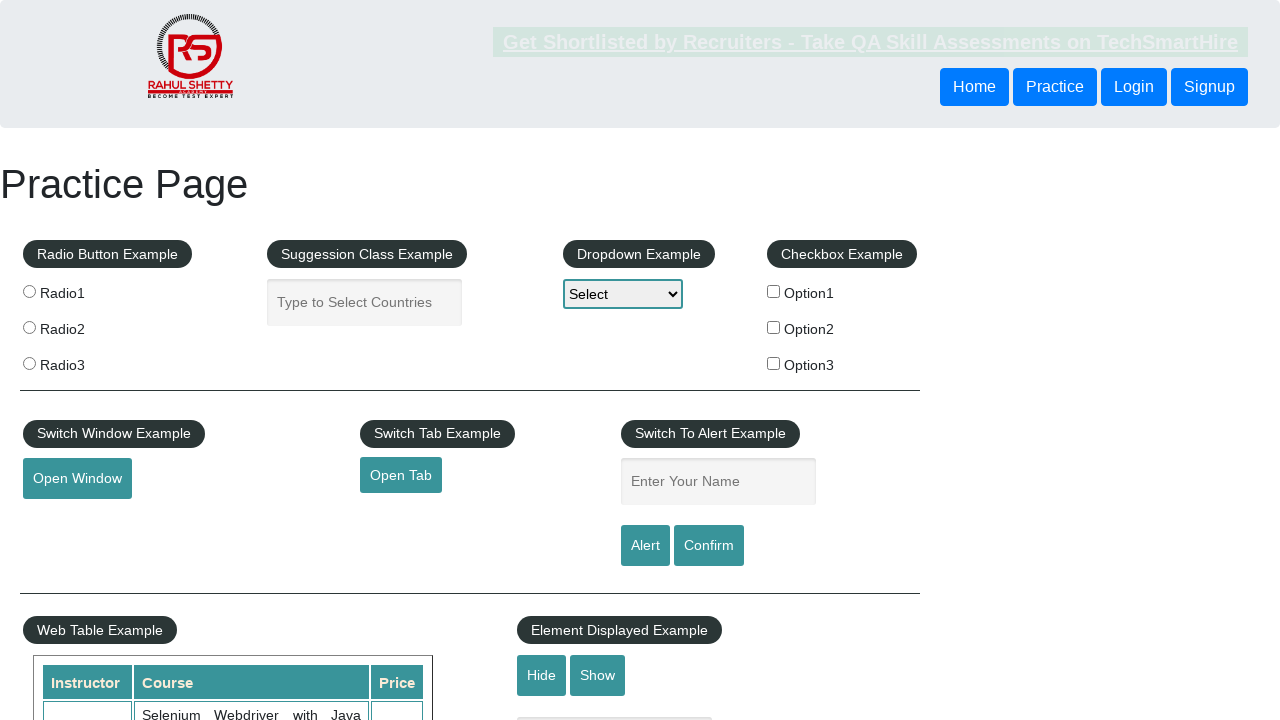

Filled autocomplete input field with 'in' on #autocomplete
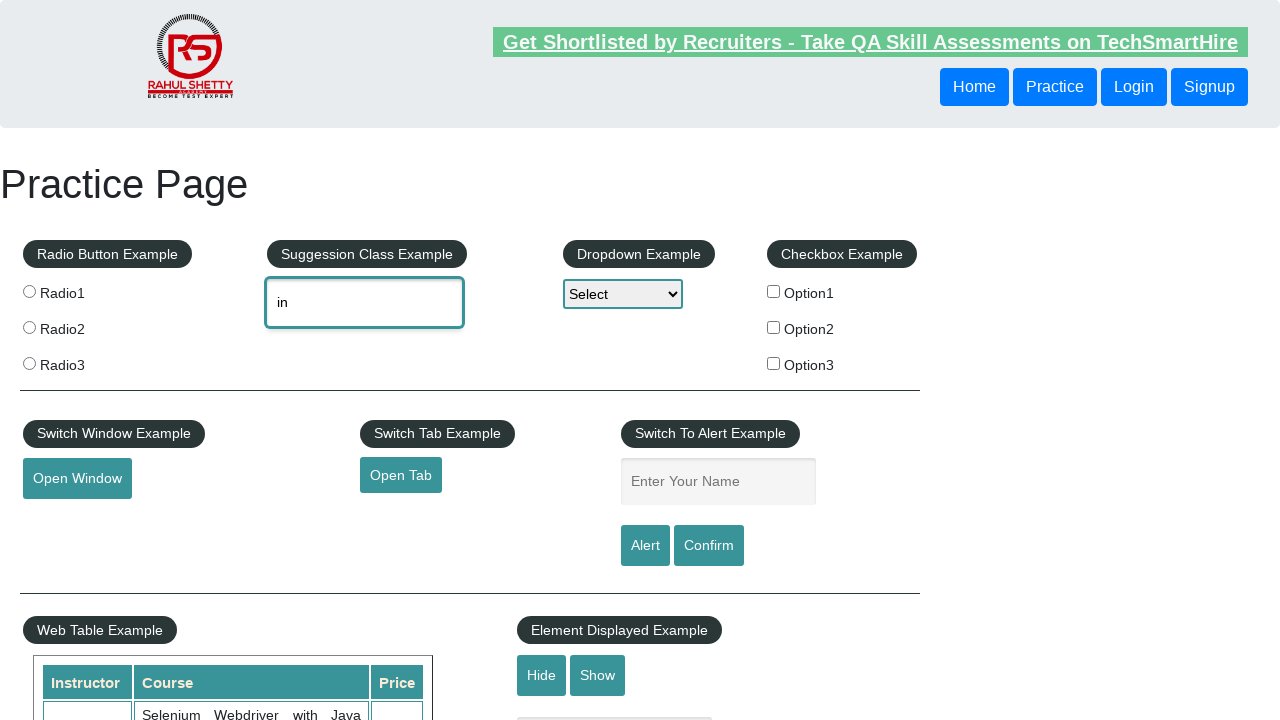

Auto-suggestion dropdown appeared with country options
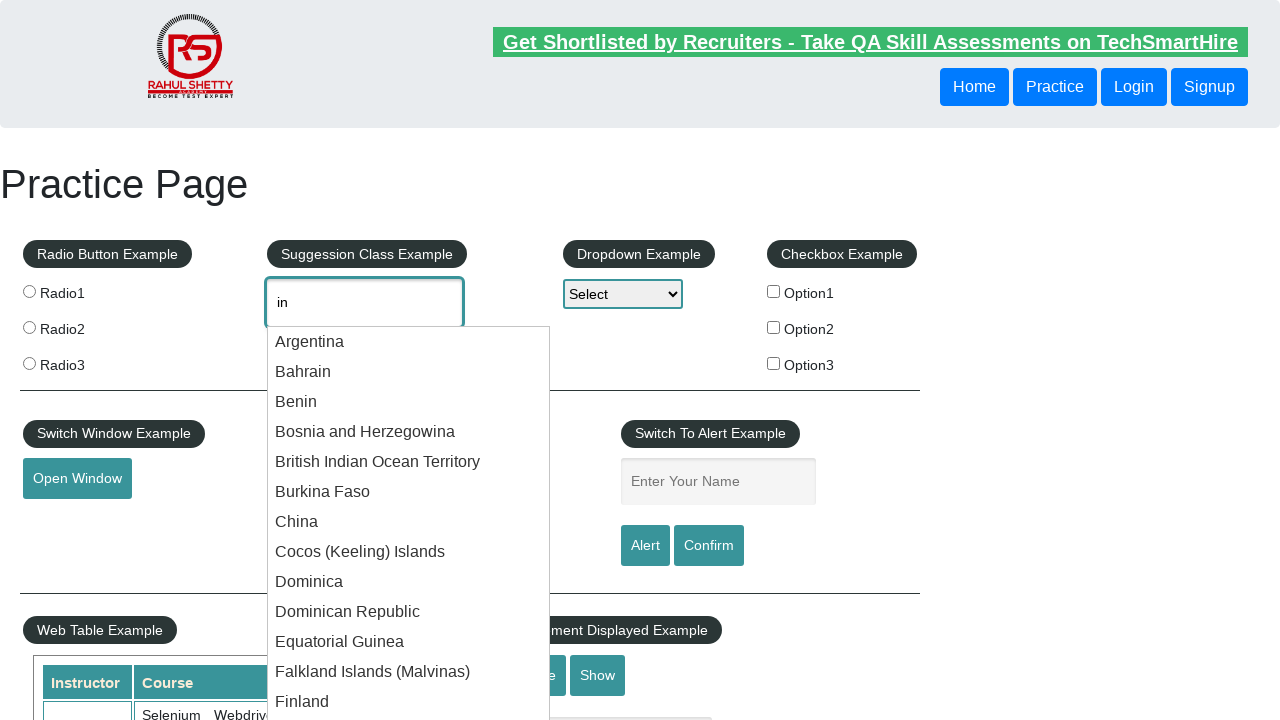

Retrieved all country options from dropdown
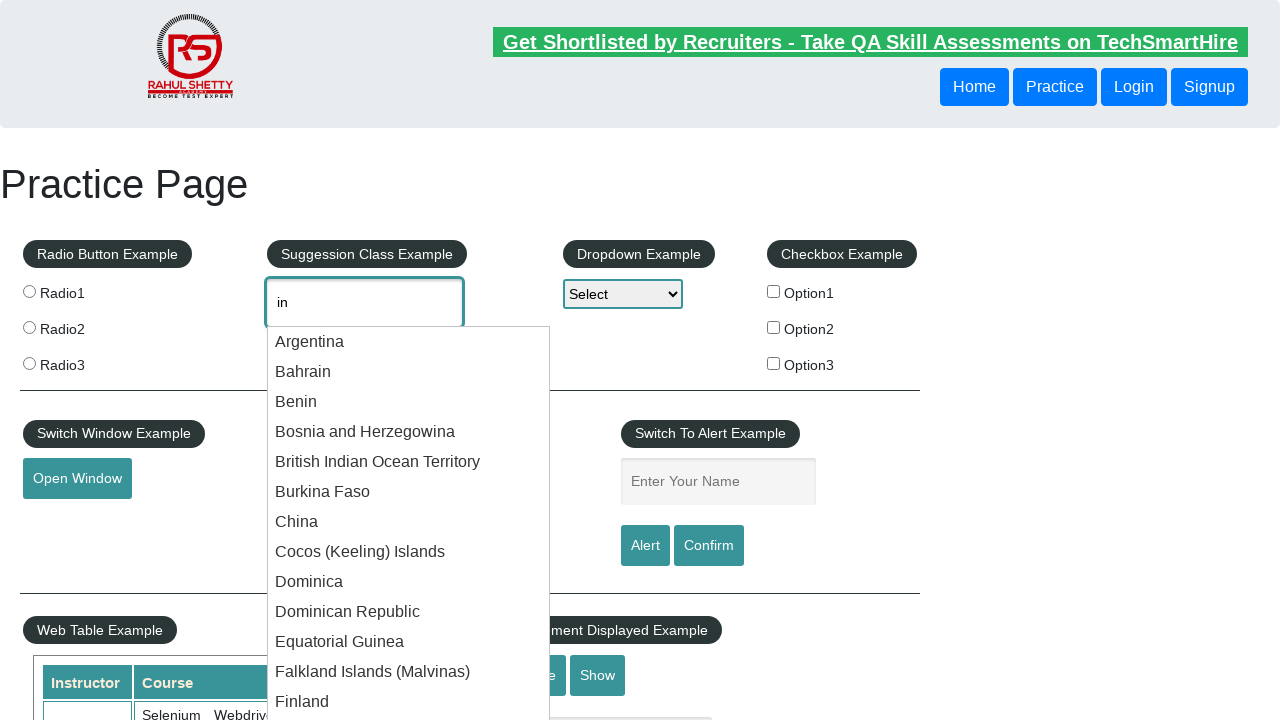

Selected 'Philippines' from dropdown options at (409, 361) on xpath=//li[contains(@class,'ui-menu-item')]/div >> nth=20
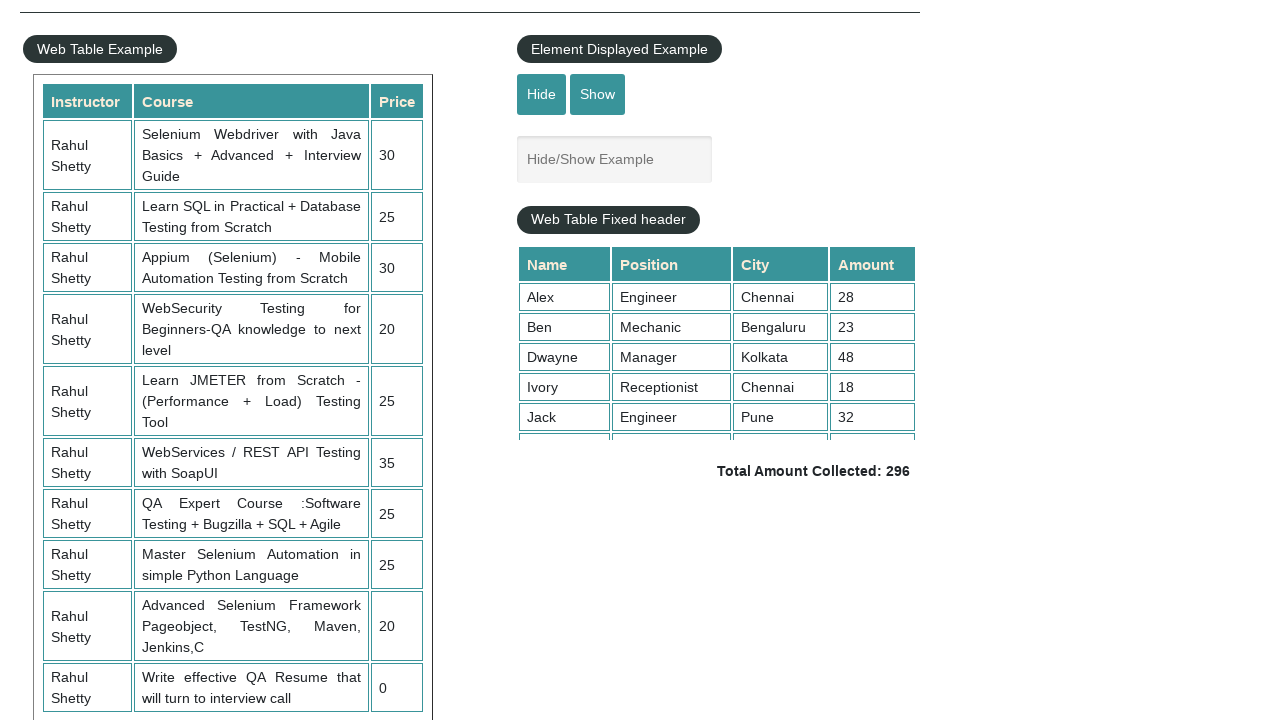

Waited for selection to complete
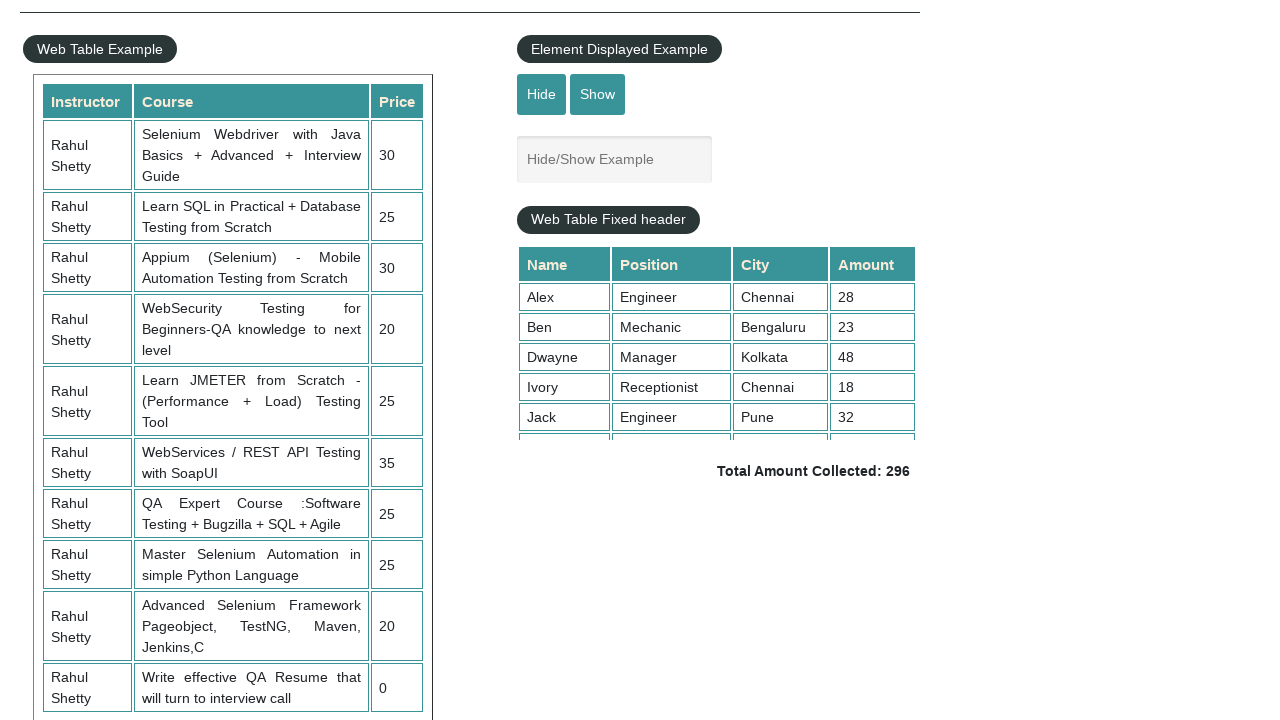

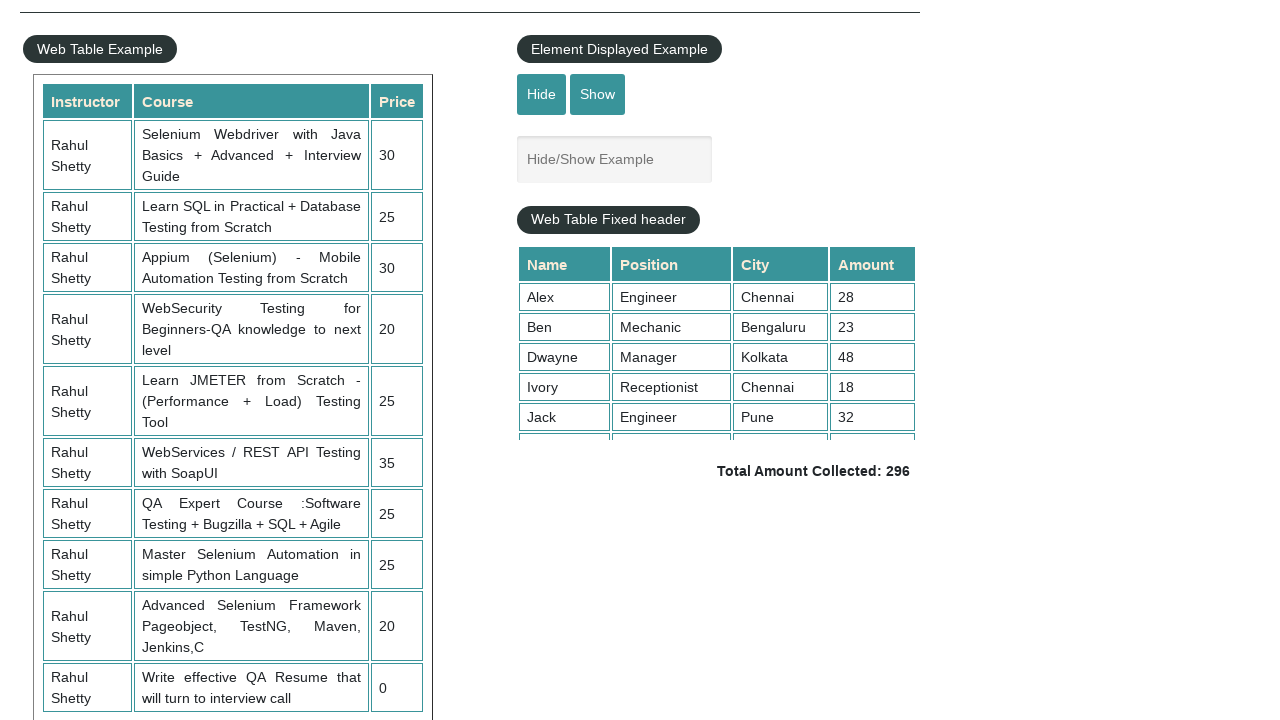